Tests the add/remove elements functionality by clicking Add Element button to create a Delete button, verifying it appears, then clicking Delete to remove it

Starting URL: https://the-internet.herokuapp.com/add_remove_elements/

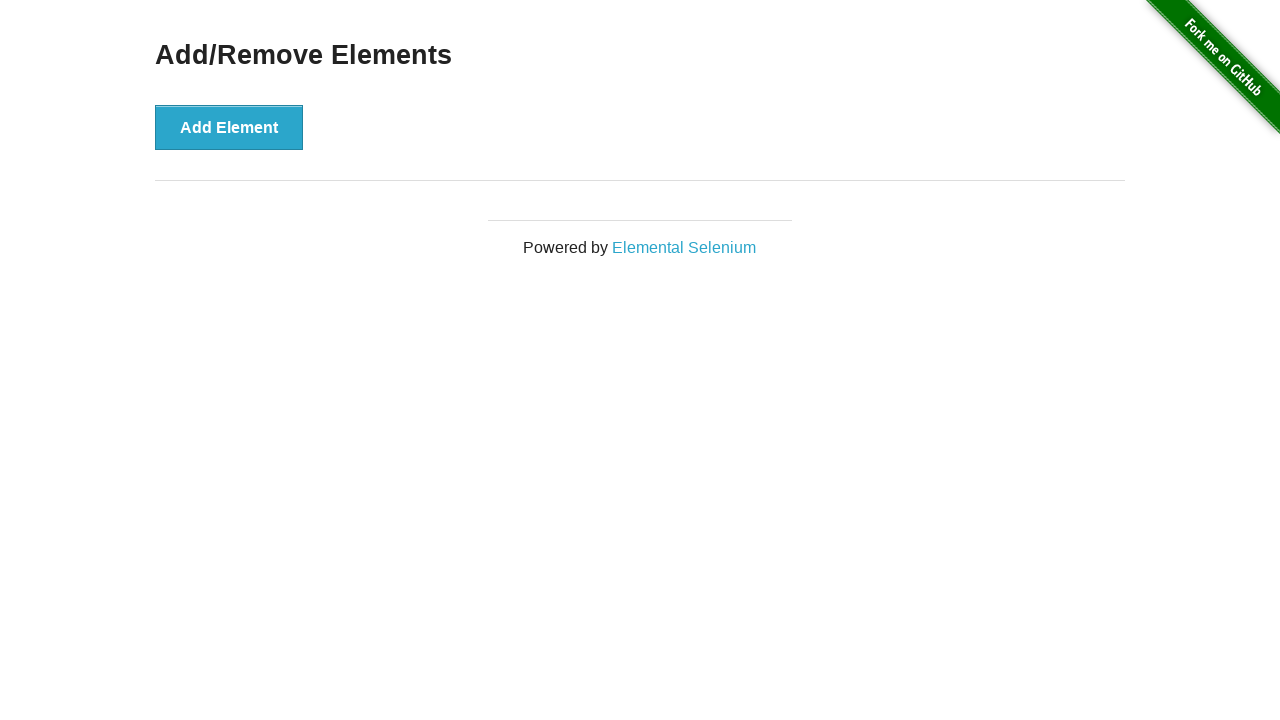

Clicked Add Element button to create a Delete button at (229, 127) on xpath=//*[@onclick='addElement()']
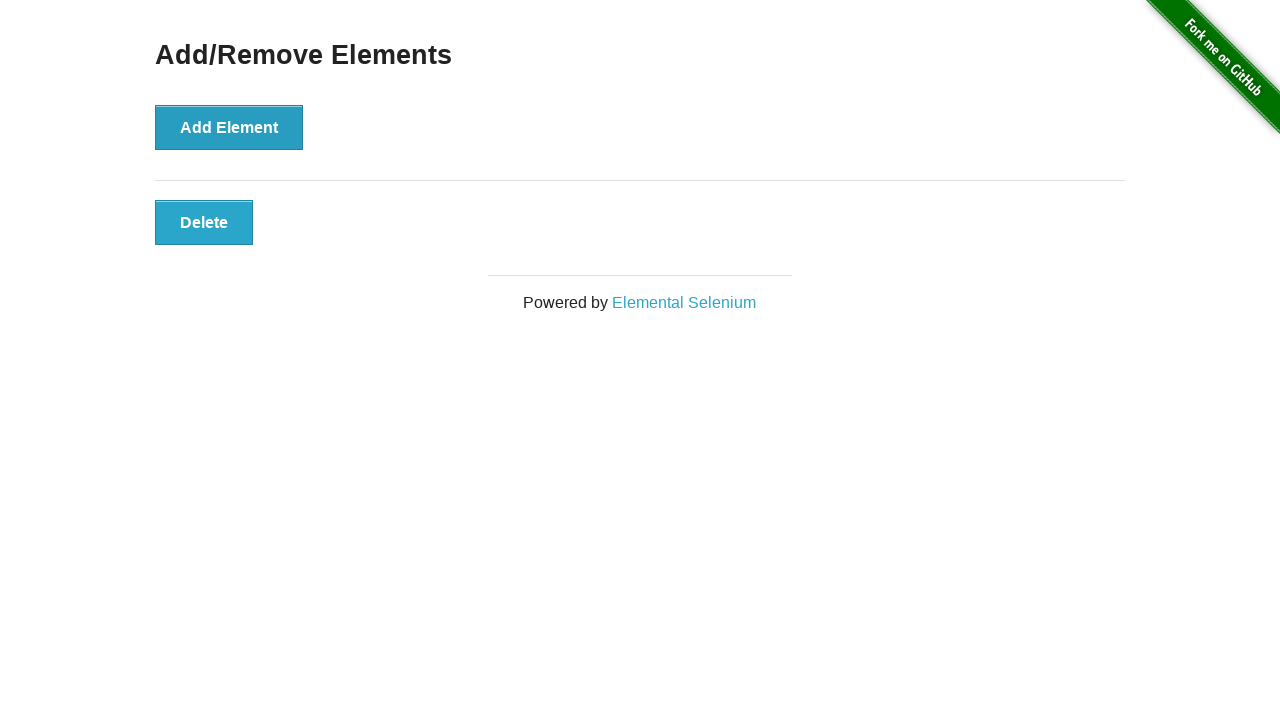

Verified Delete button is visible
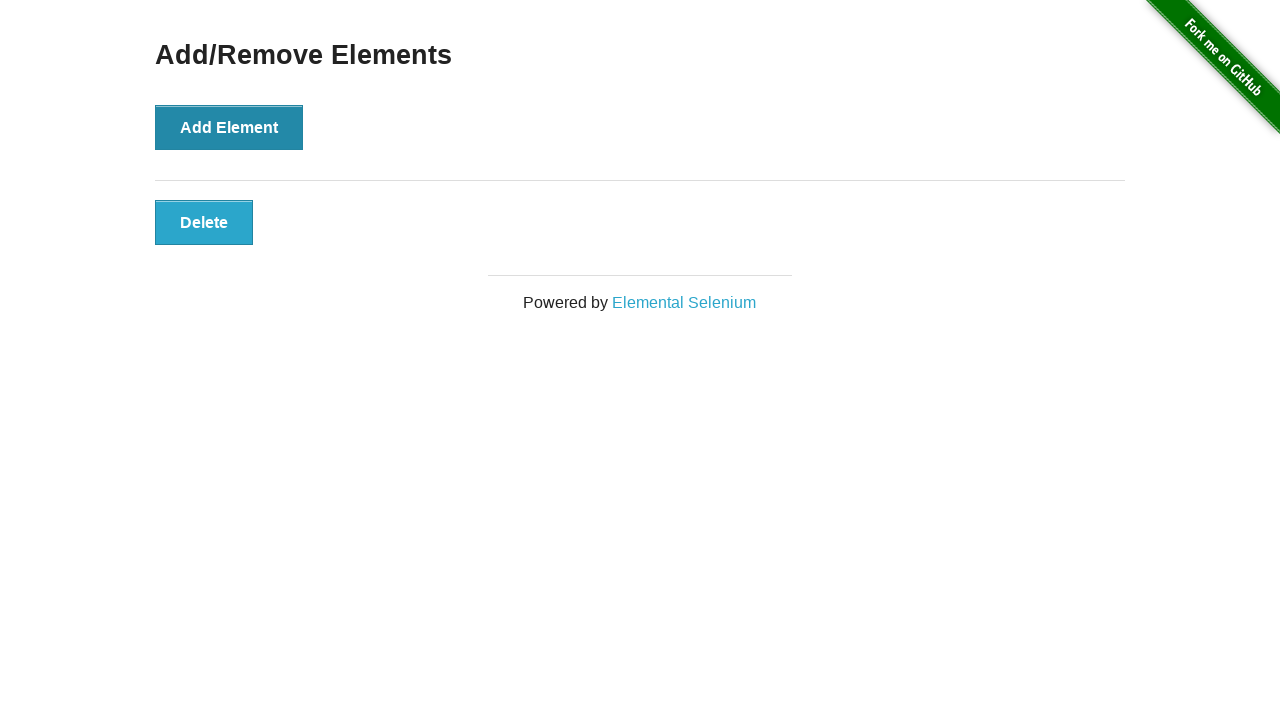

Clicked Delete button to remove the element at (204, 222) on xpath=//*[@onclick='deleteElement()']
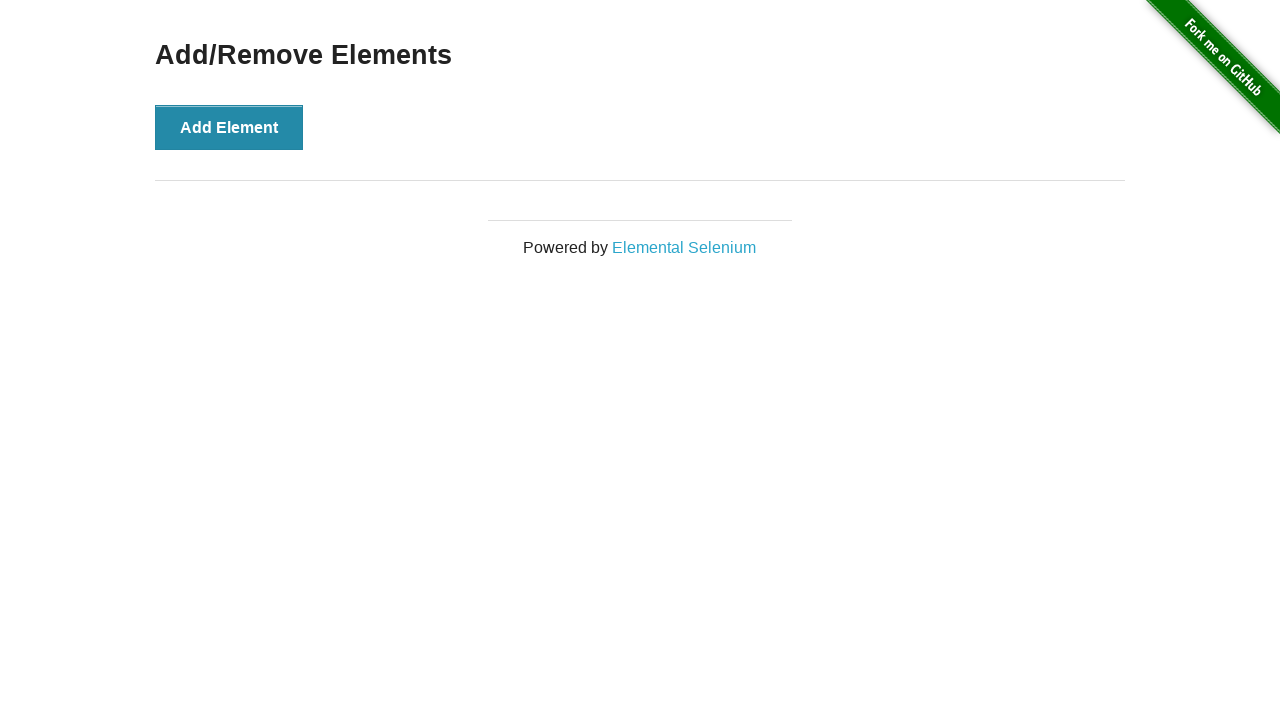

Verified Add/Remove Elements heading is still visible
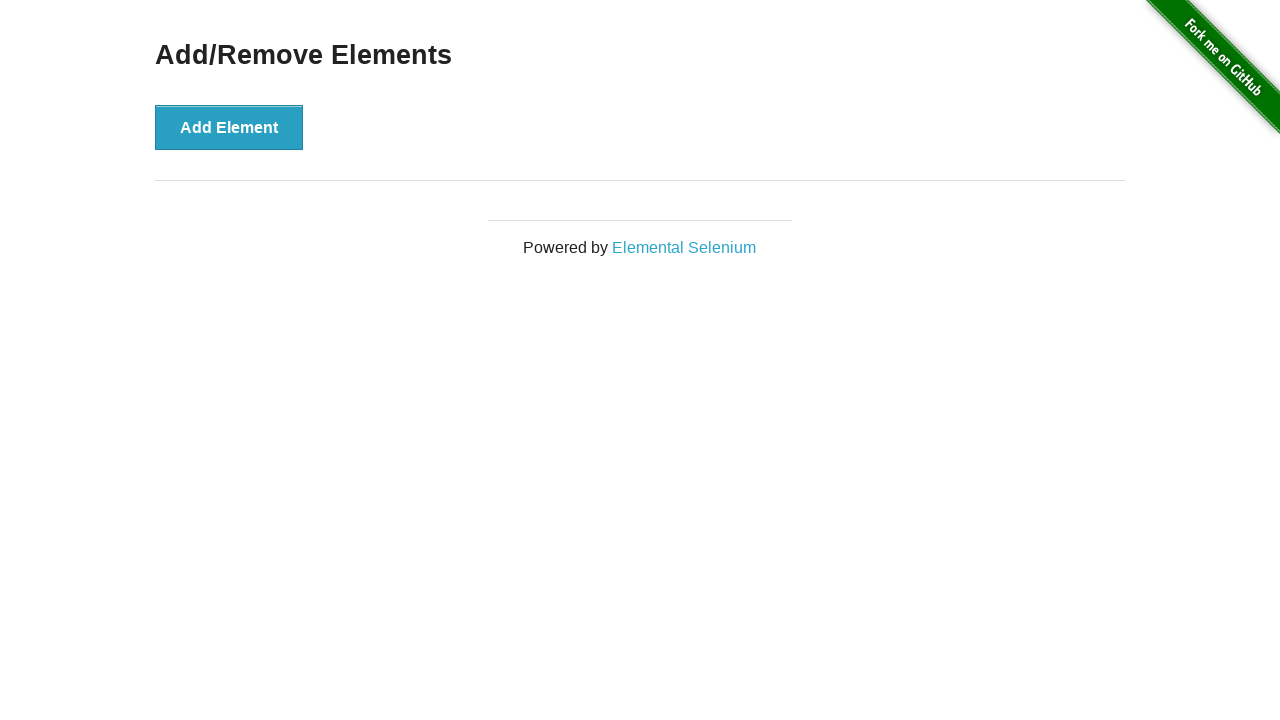

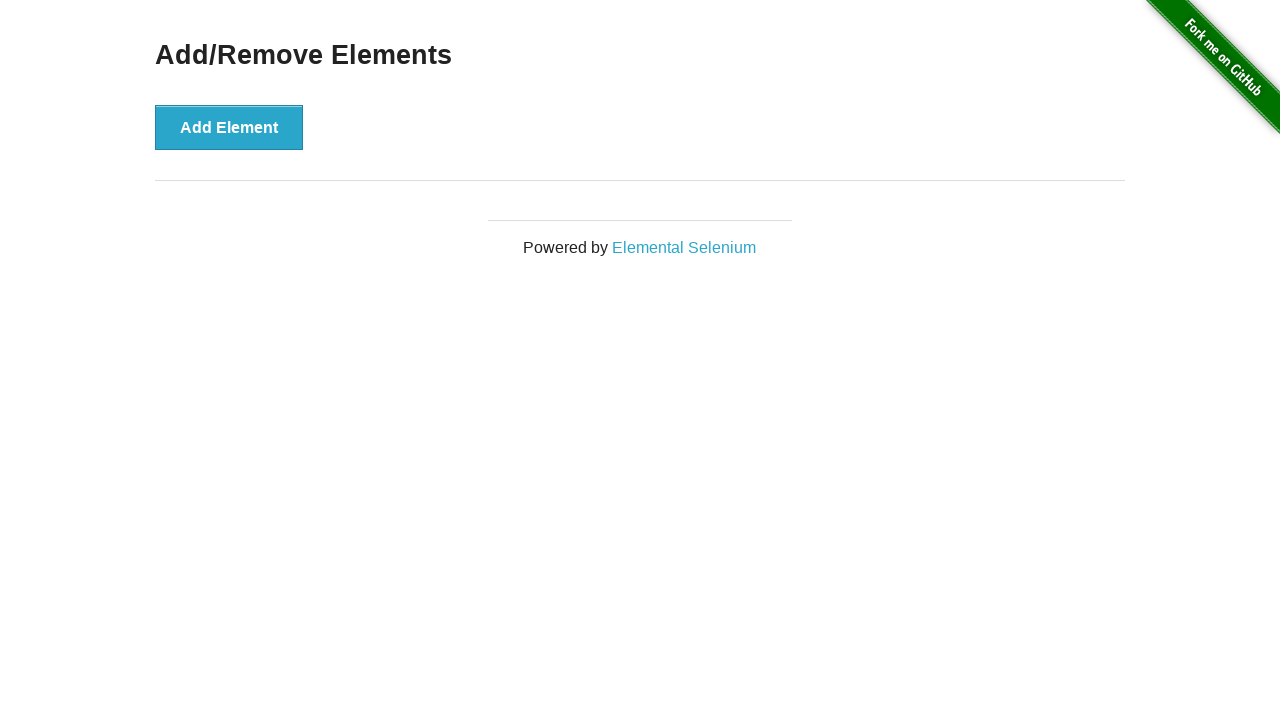